Tests that specific Finnish text content appears on multiple pages of a hair salon website, verifying elements like business name, contact info, and address are displayed

Starting URL: https://ntig-uppsala.github.io/Frisor-Saxe/index-fi.html

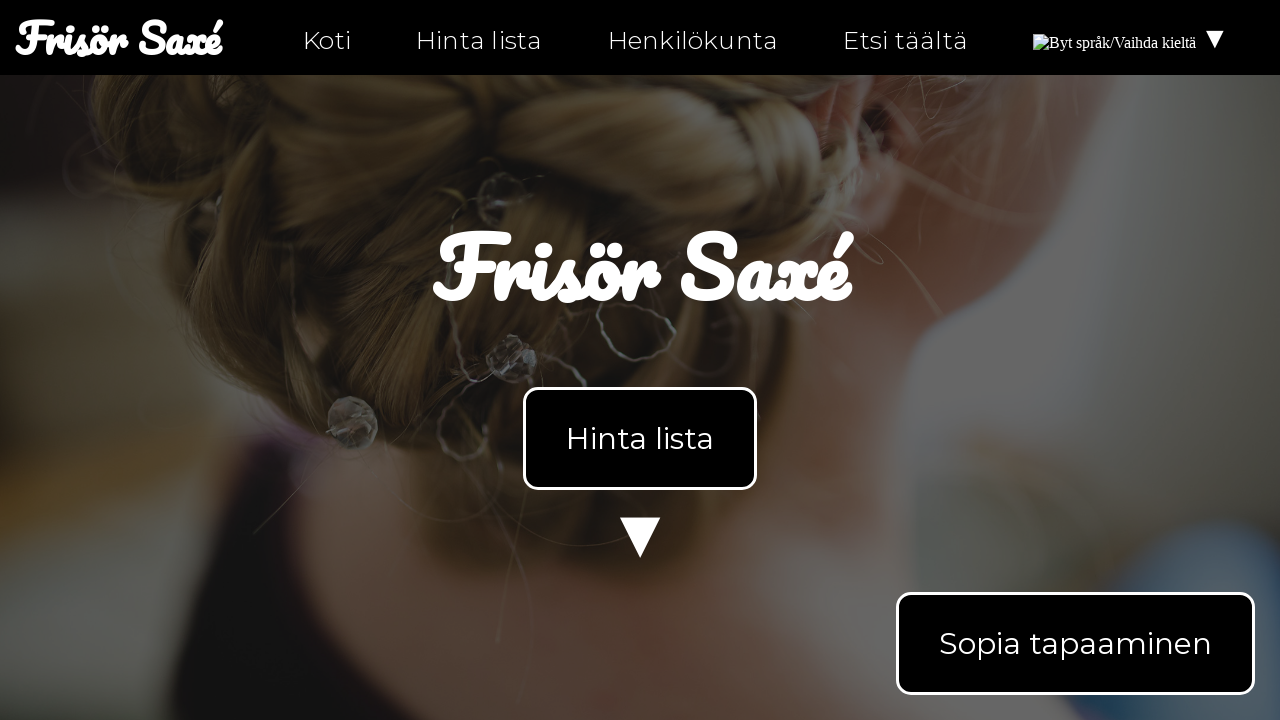

Waited for body element to load on index-fi.html
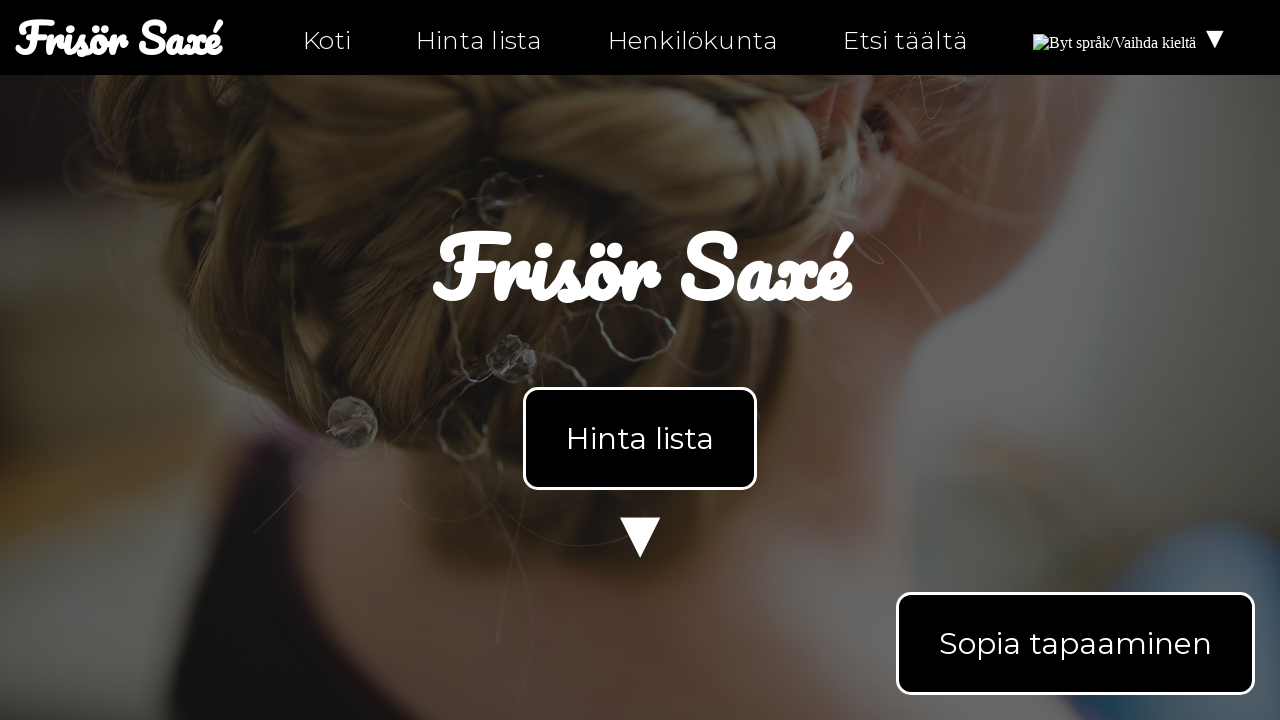

Retrieved body text content from index-fi.html
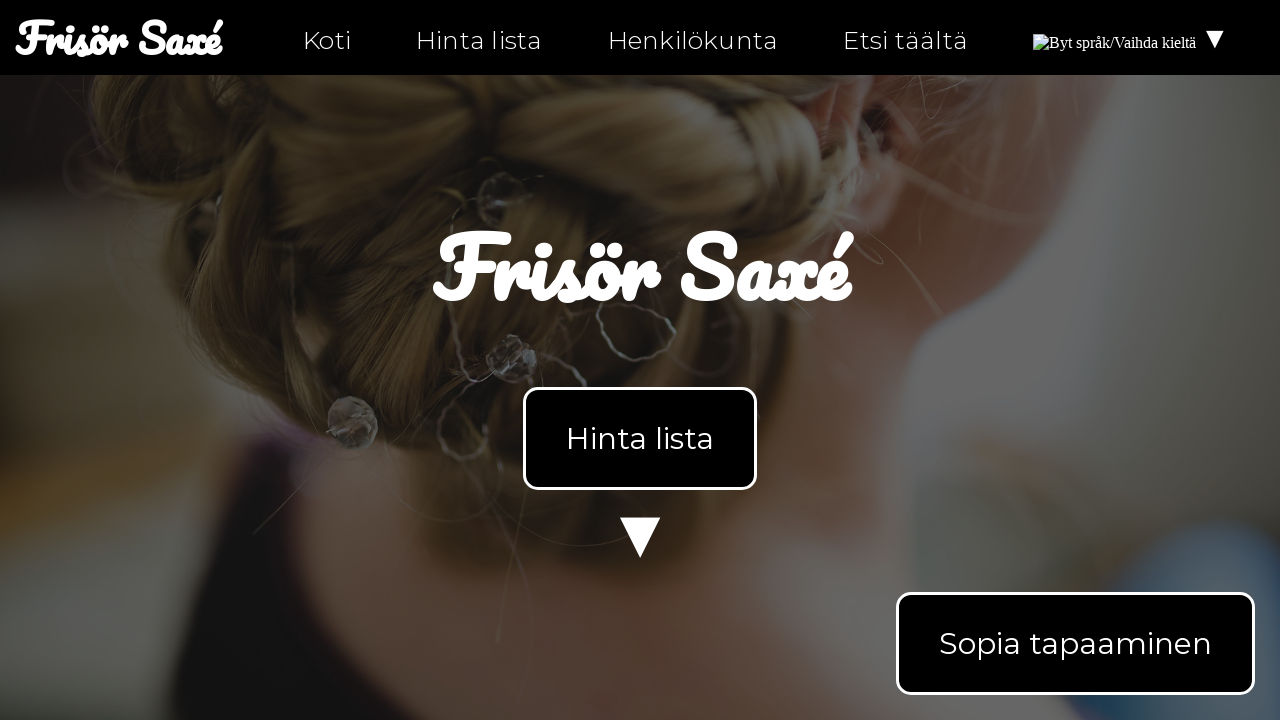

Verified business name 'Frisör Saxé' appears on index-fi.html
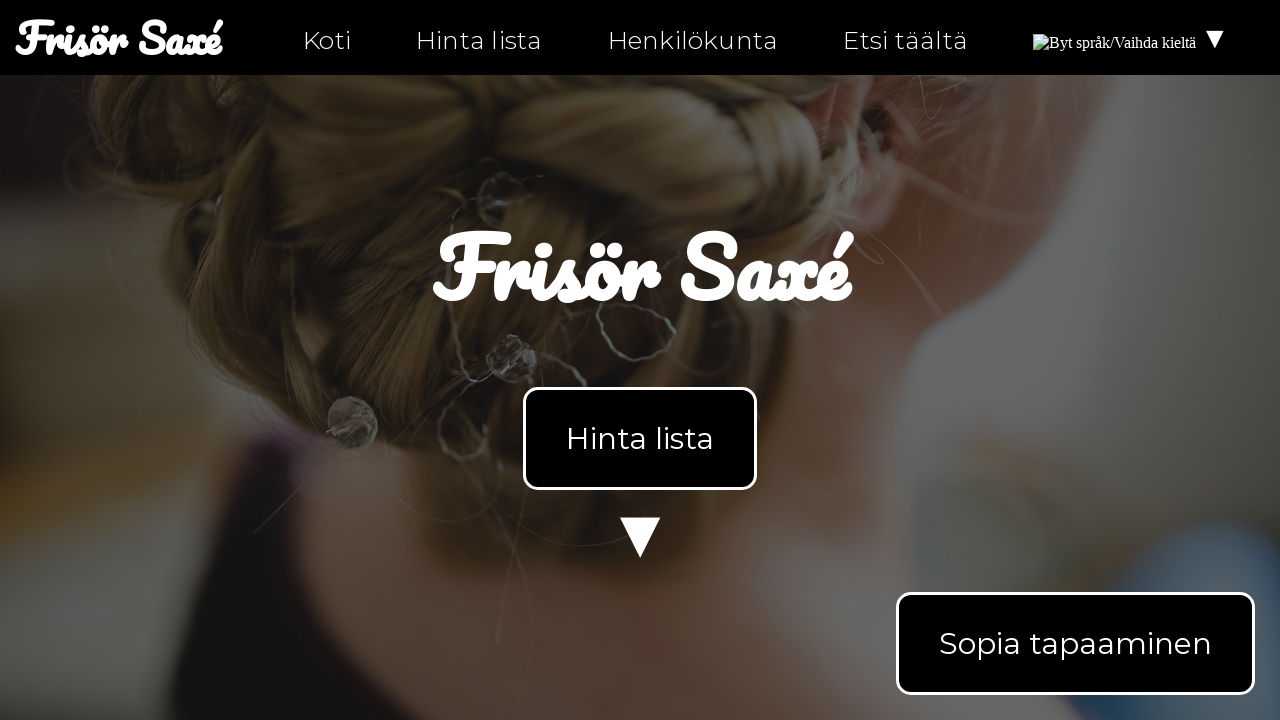

Verified 'Aukijat' (opening hours) text appears on index-fi.html
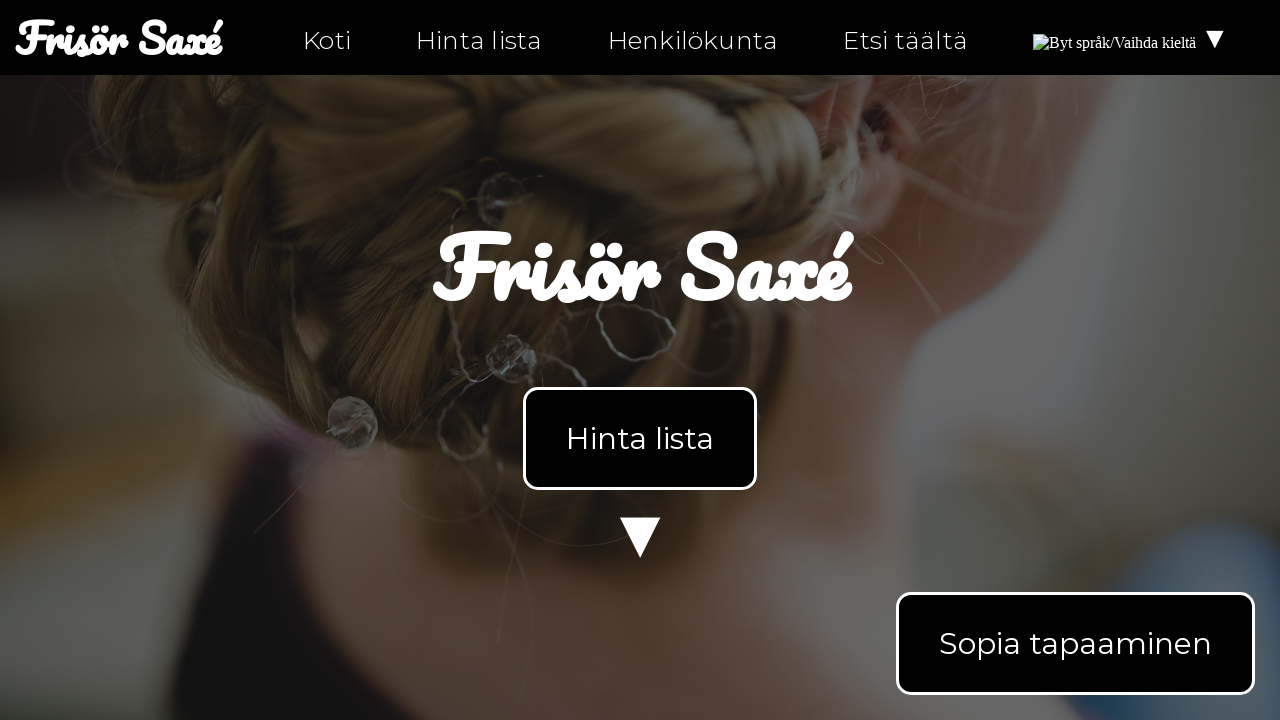

Verified phone number '0630-555-555' appears on index-fi.html
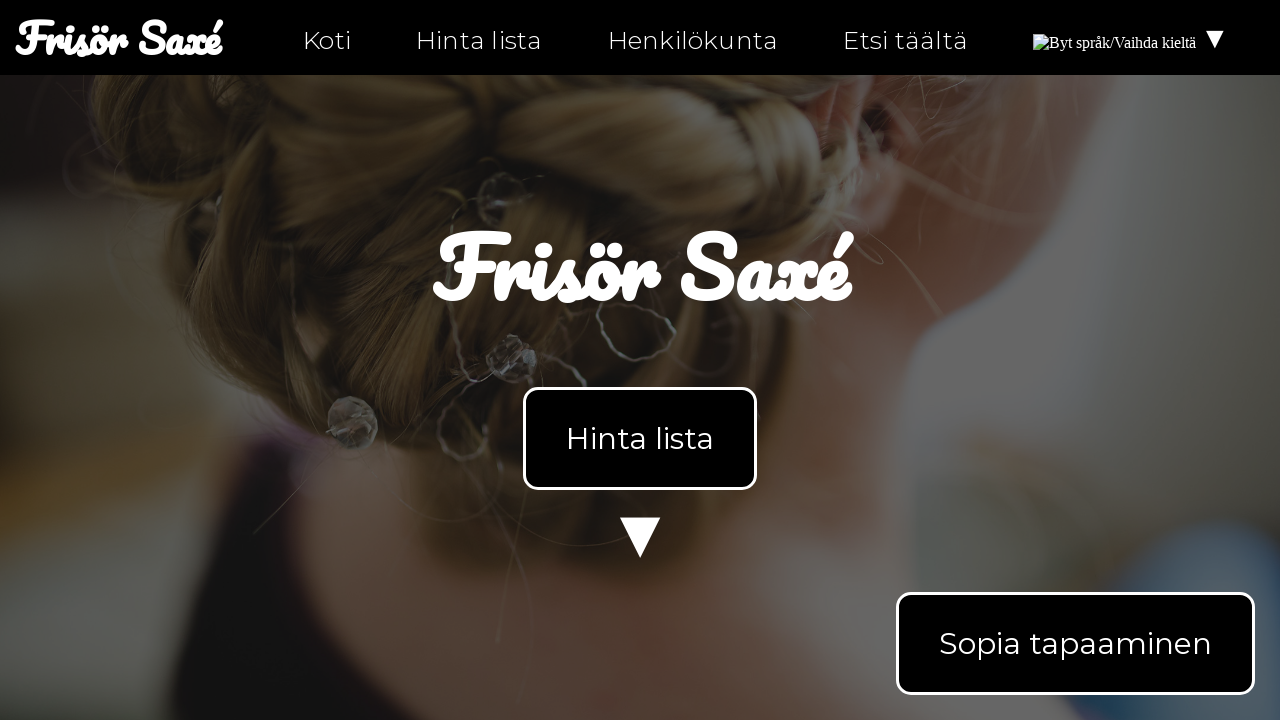

Navigated to personal-fi.html
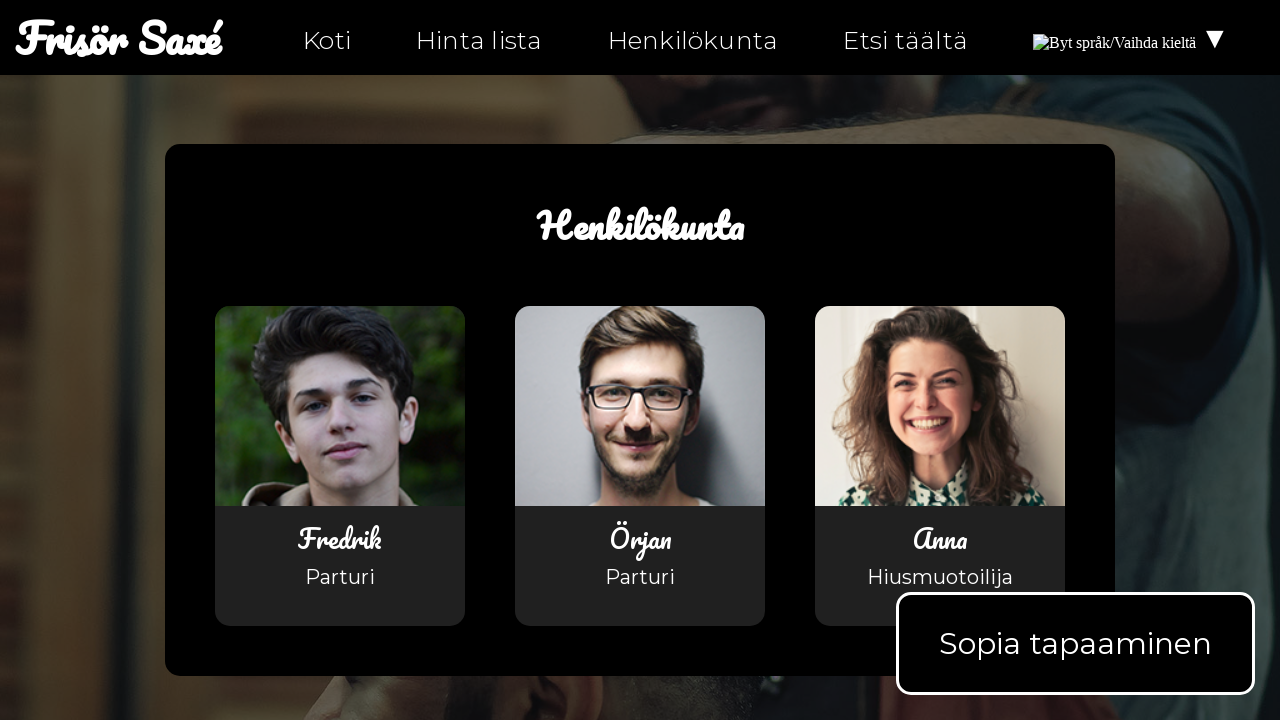

Waited for body element to load on personal-fi.html
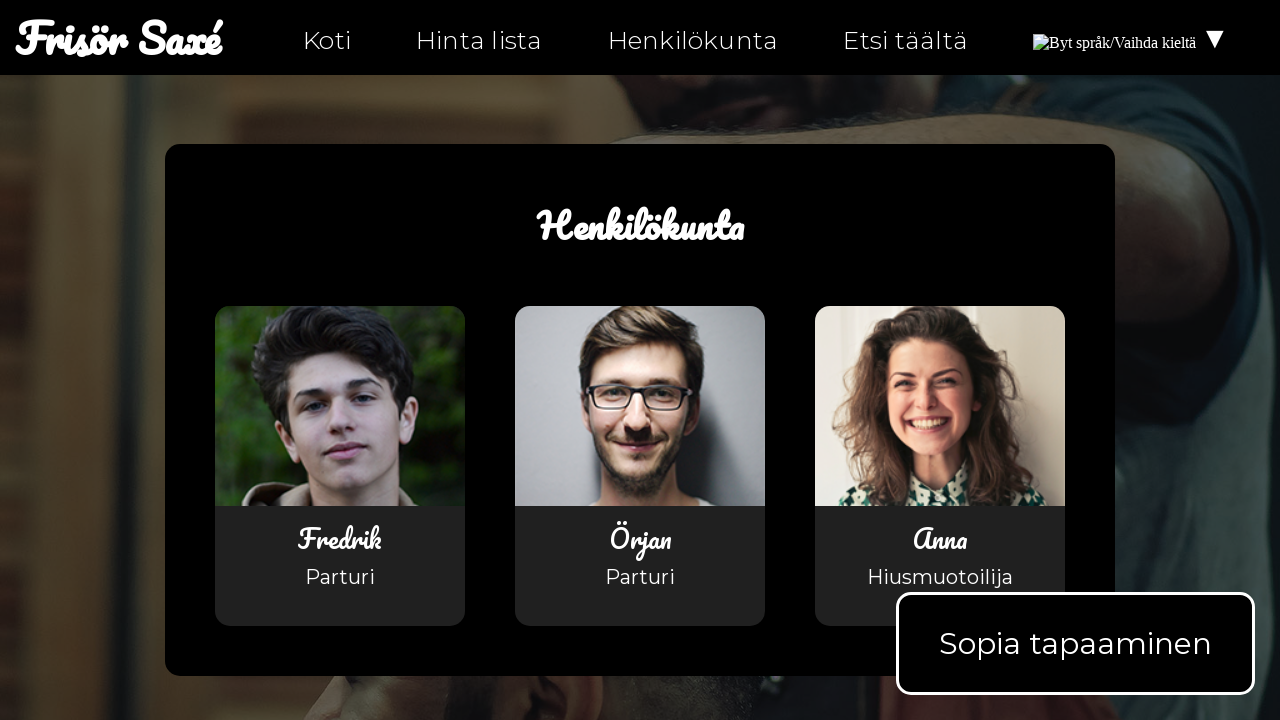

Retrieved body text content from personal-fi.html
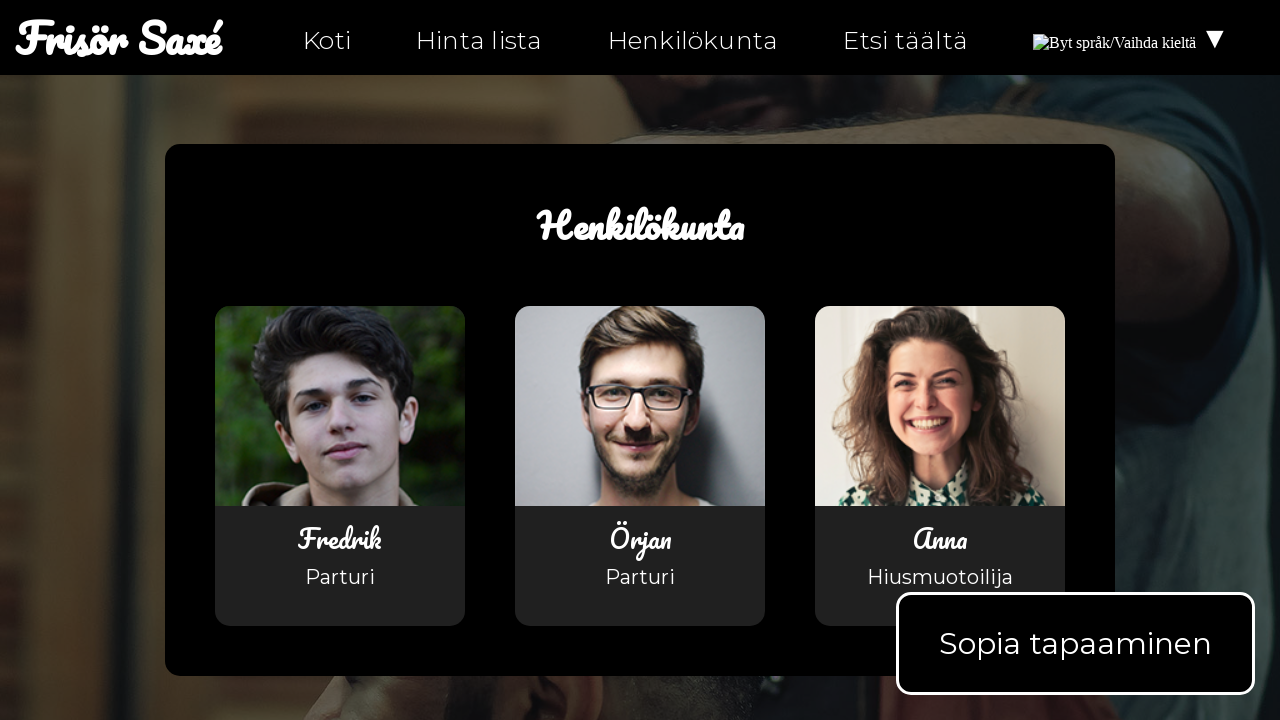

Verified business name 'Frisör Saxé' appears on personal-fi.html
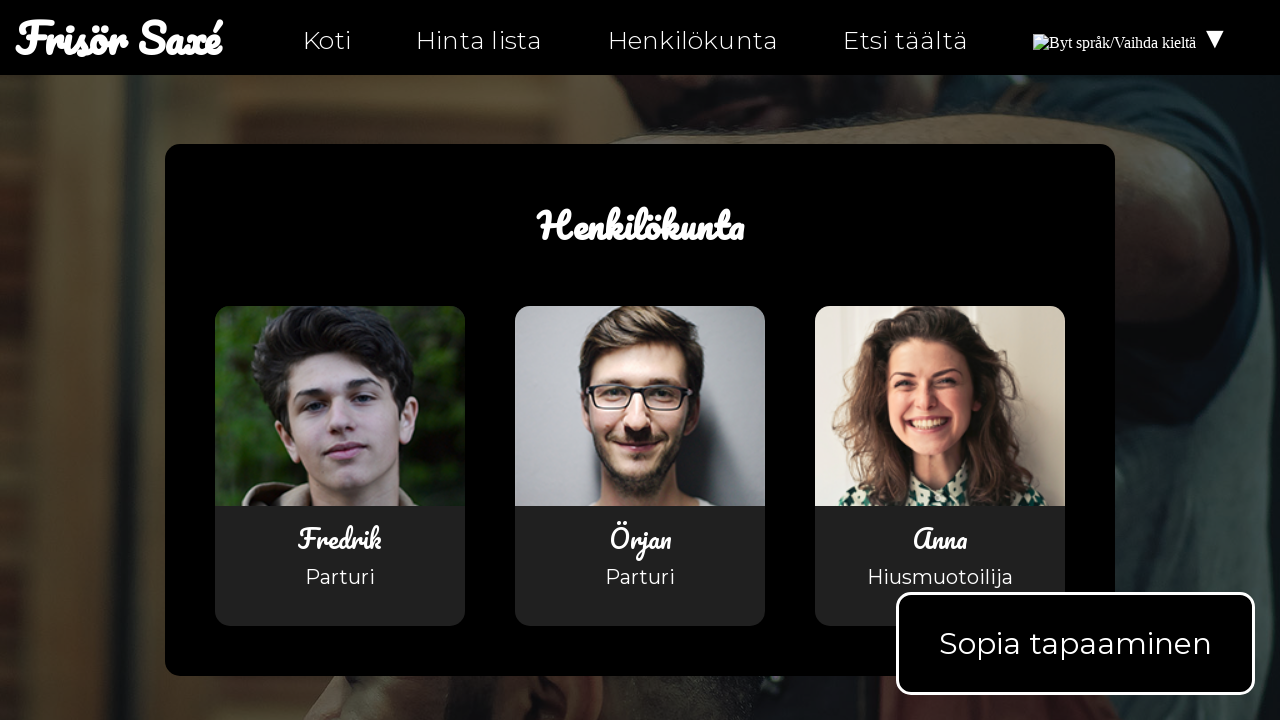

Verified address 'Fjällgatan 32H' appears on personal-fi.html
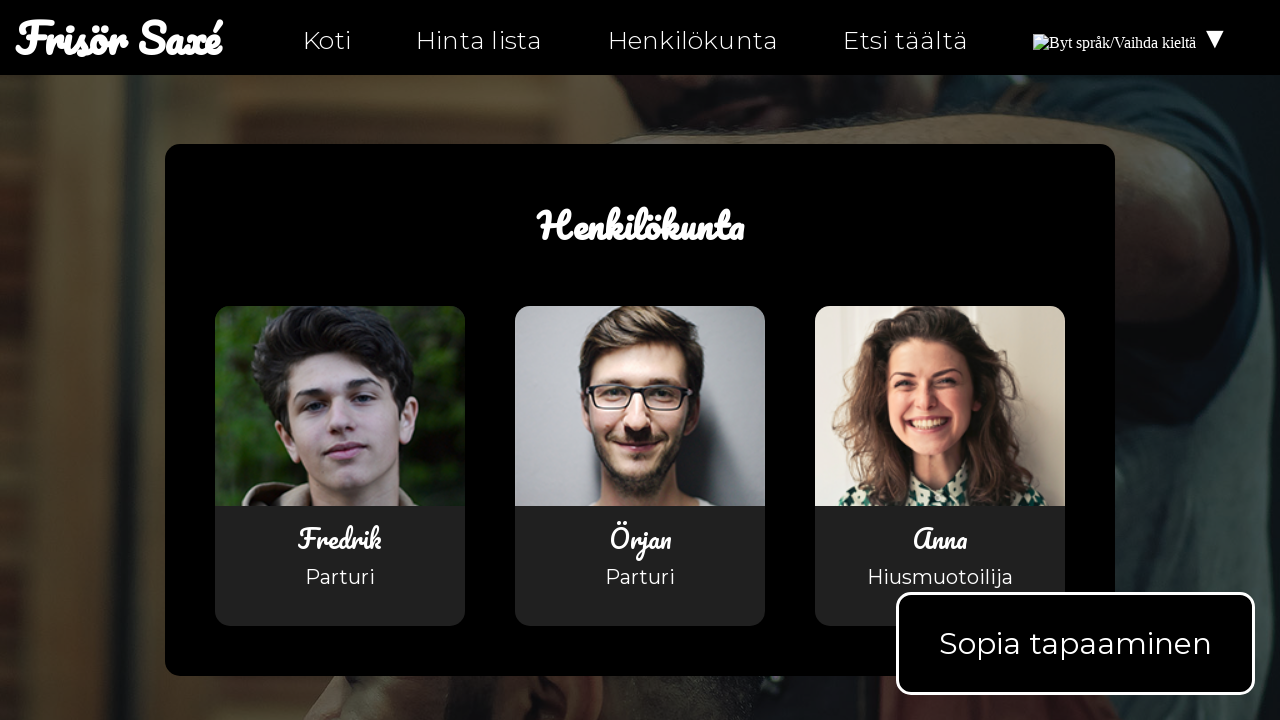

Navigated to hitta-hit-fi.html
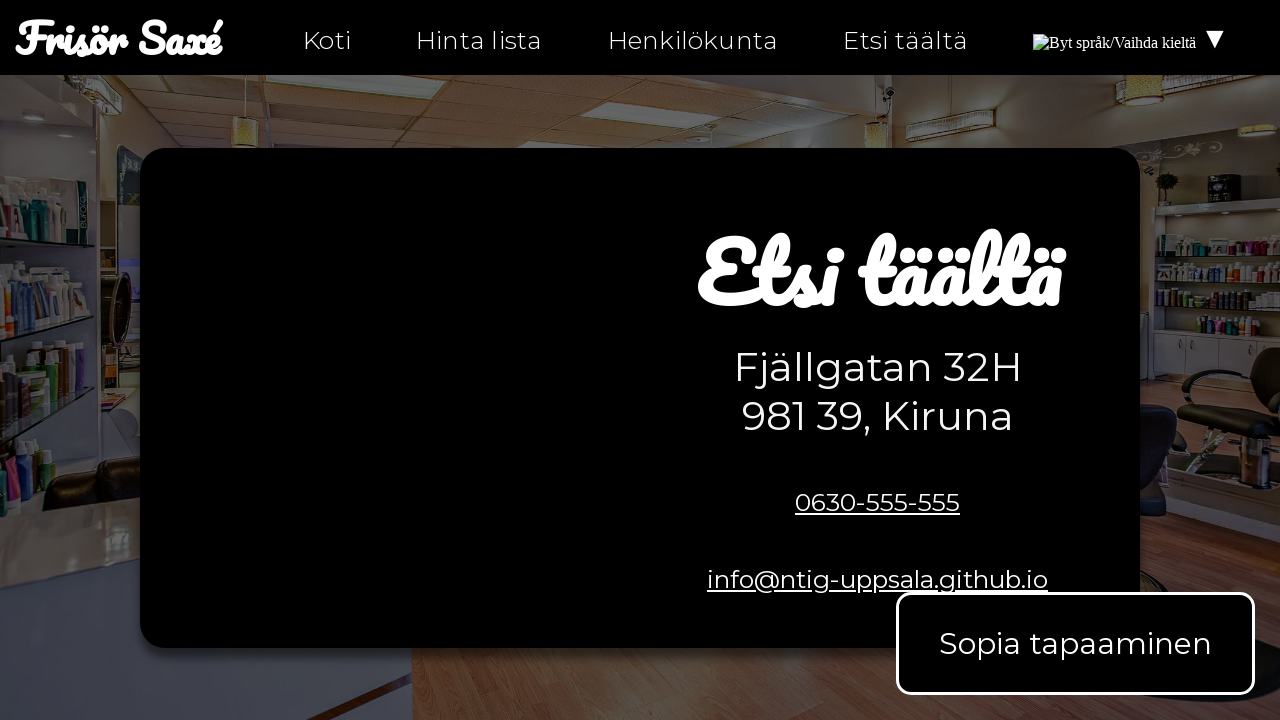

Waited for body element to load on hitta-hit-fi.html
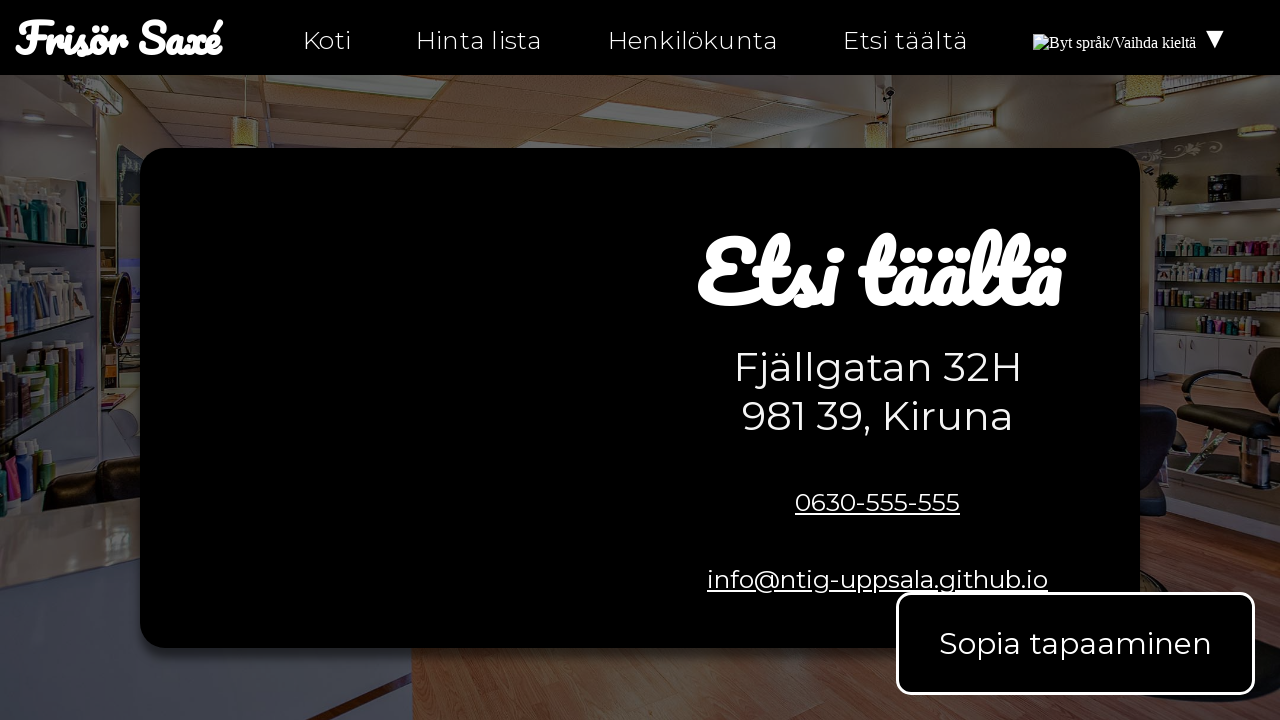

Retrieved body text content from hitta-hit-fi.html
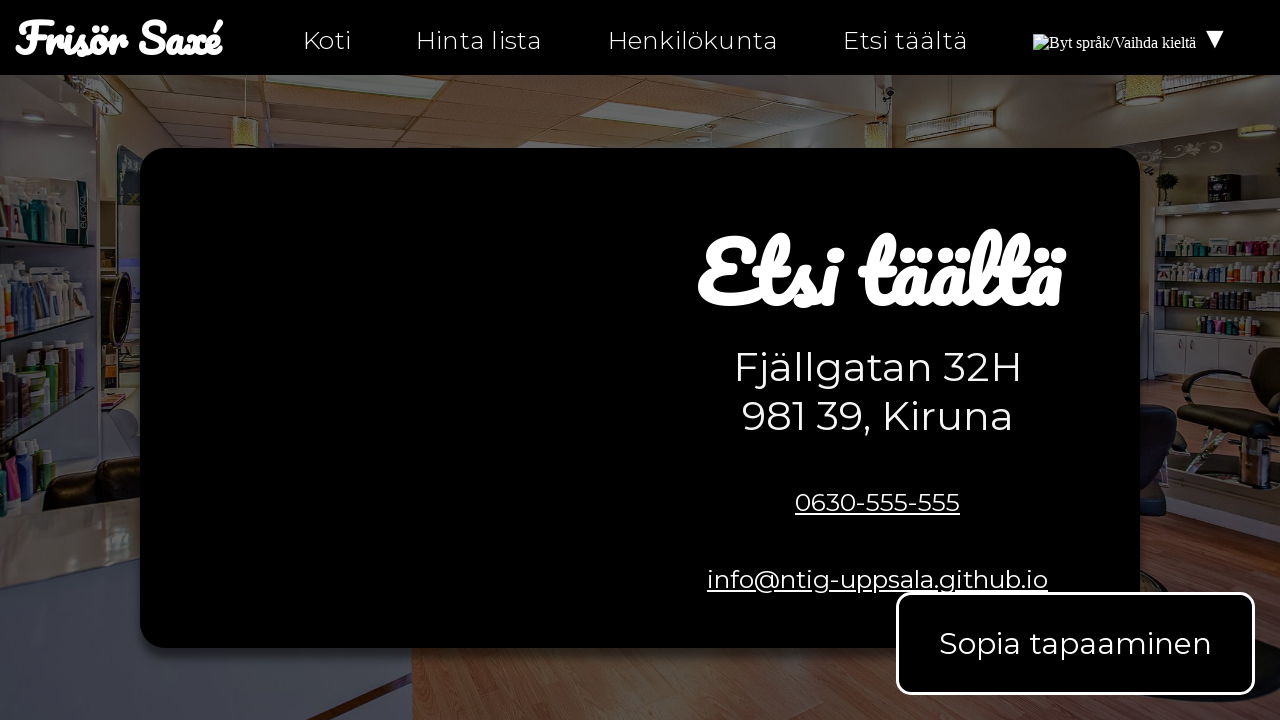

Verified 'Etsi täältä' (search here) text appears on hitta-hit-fi.html
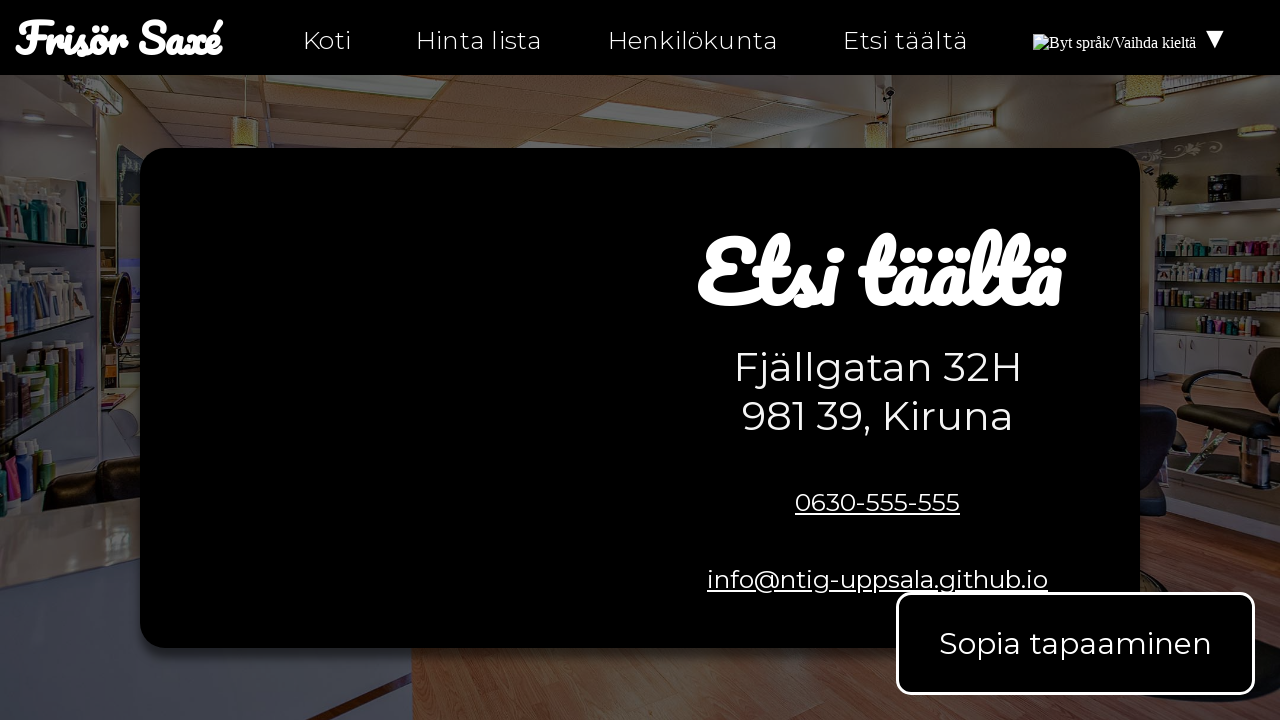

Verified 'Kartta meille' (map to us) text appears on hitta-hit-fi.html
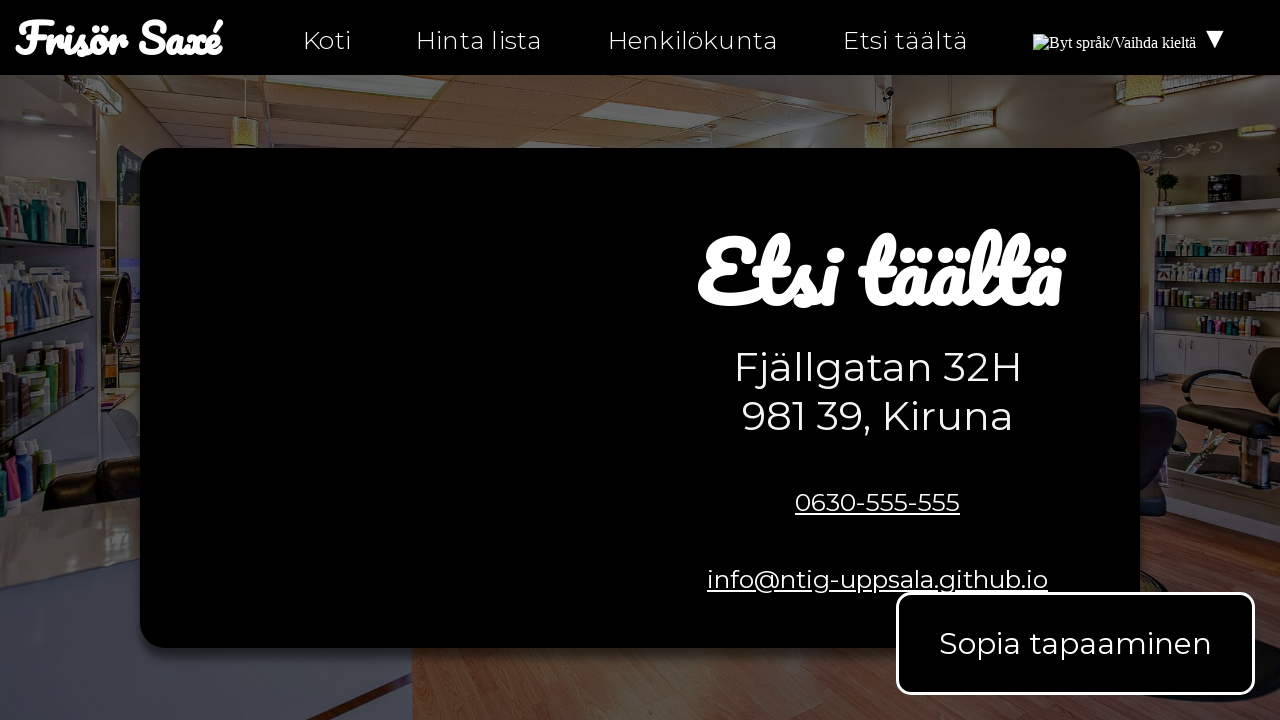

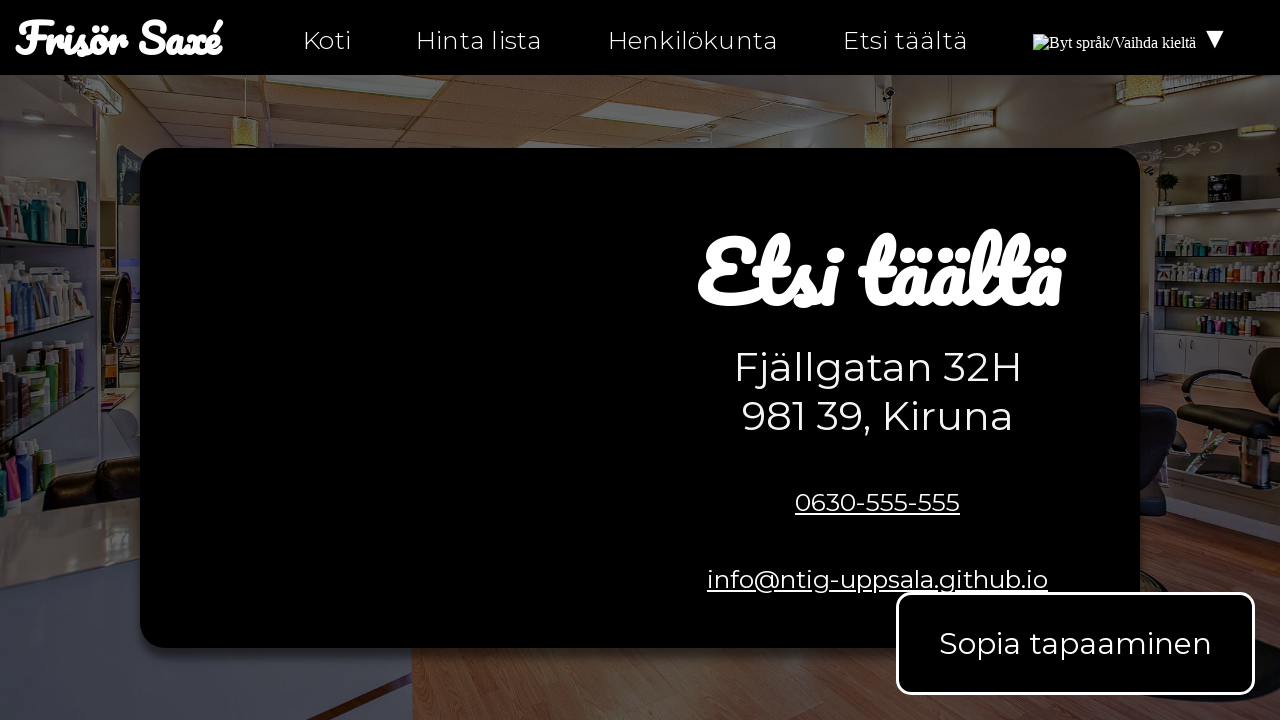